Navigates to a blog page and clicks a link to open a popup window

Starting URL: https://omayo.blogspot.com/

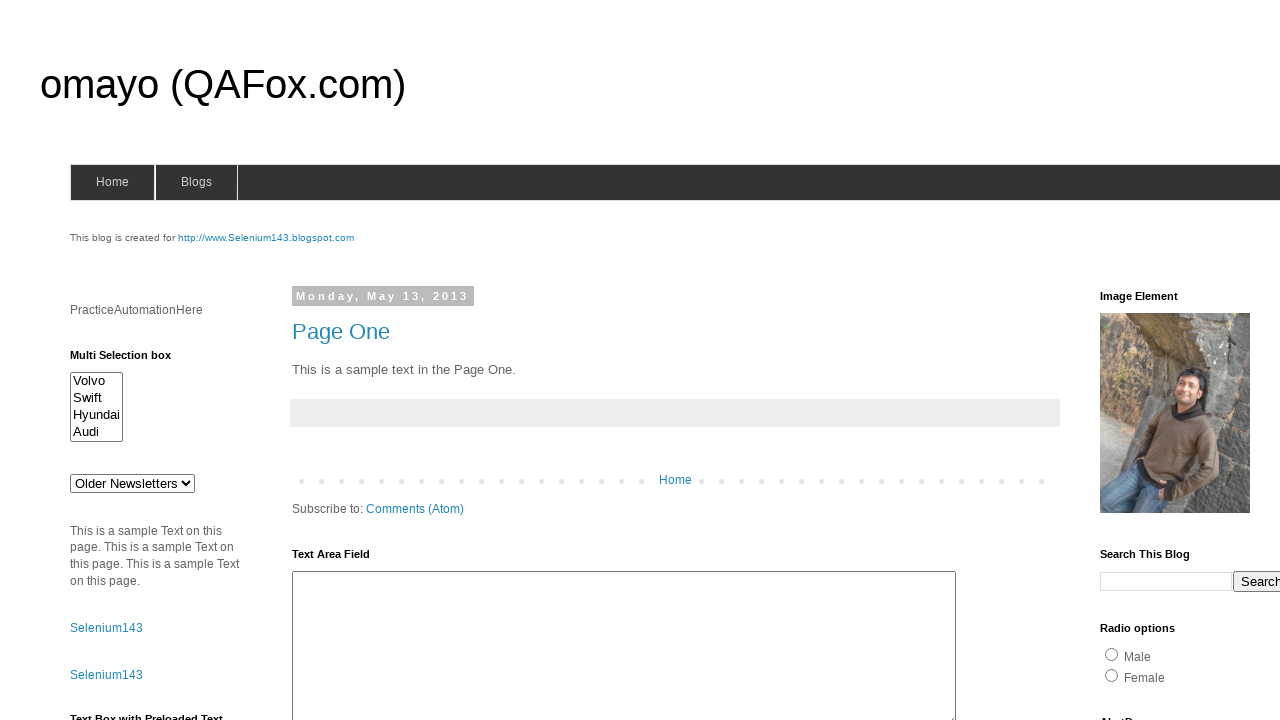

Clicked link to open a popup window at (132, 360) on a:has-text('Open a popup window')
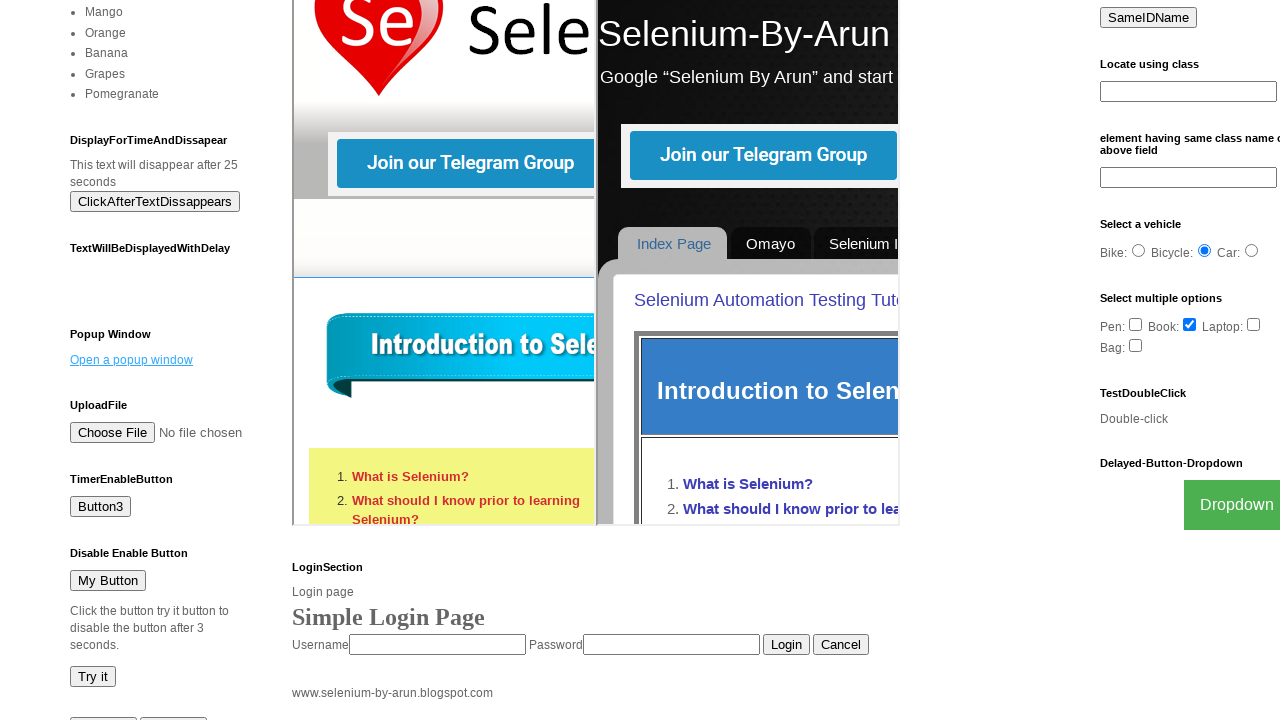

Waited 2 seconds for popup to open
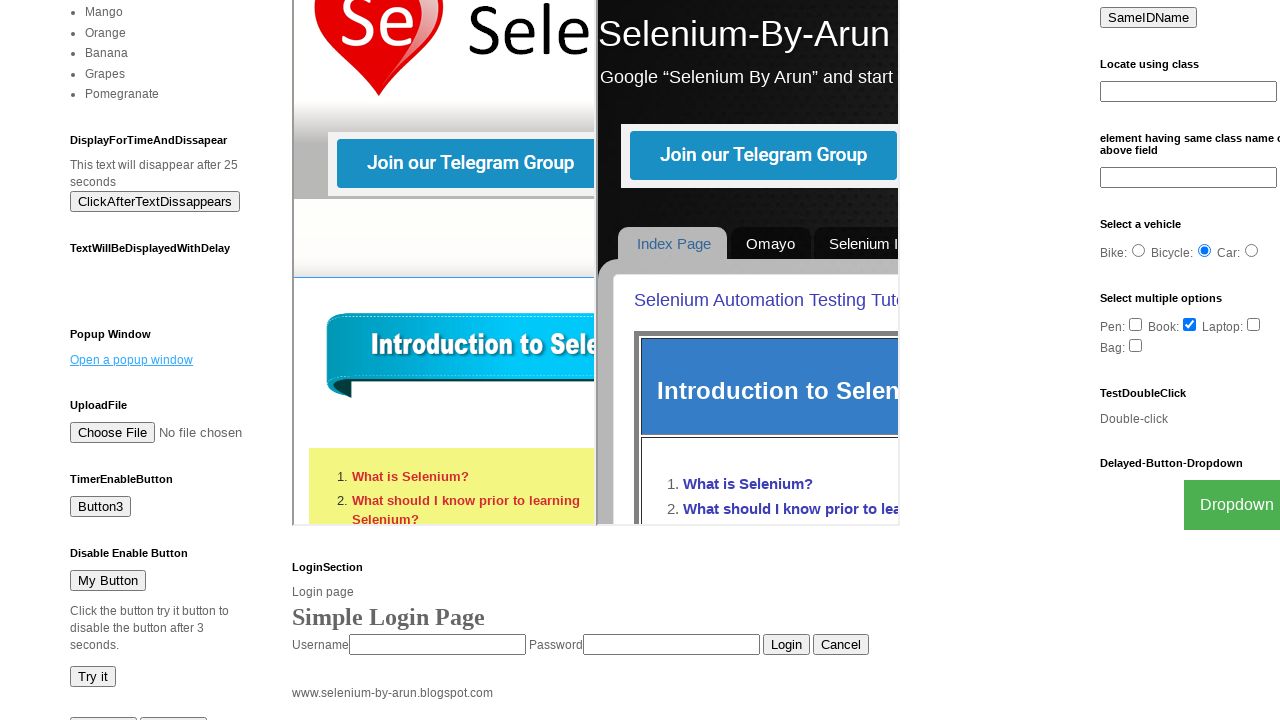

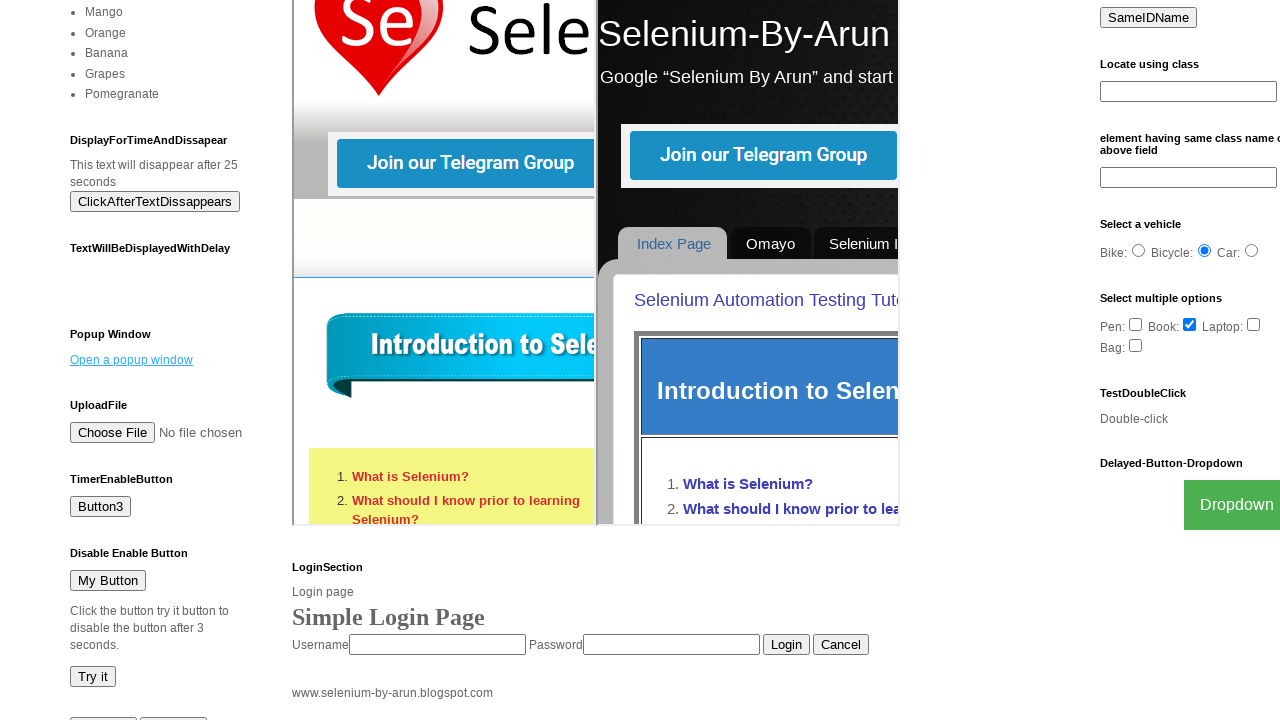